Tests JavaScript alert handling by clicking a button that triggers an alert and accepting it

Starting URL: https://the-internet.herokuapp.com/javascript_alerts

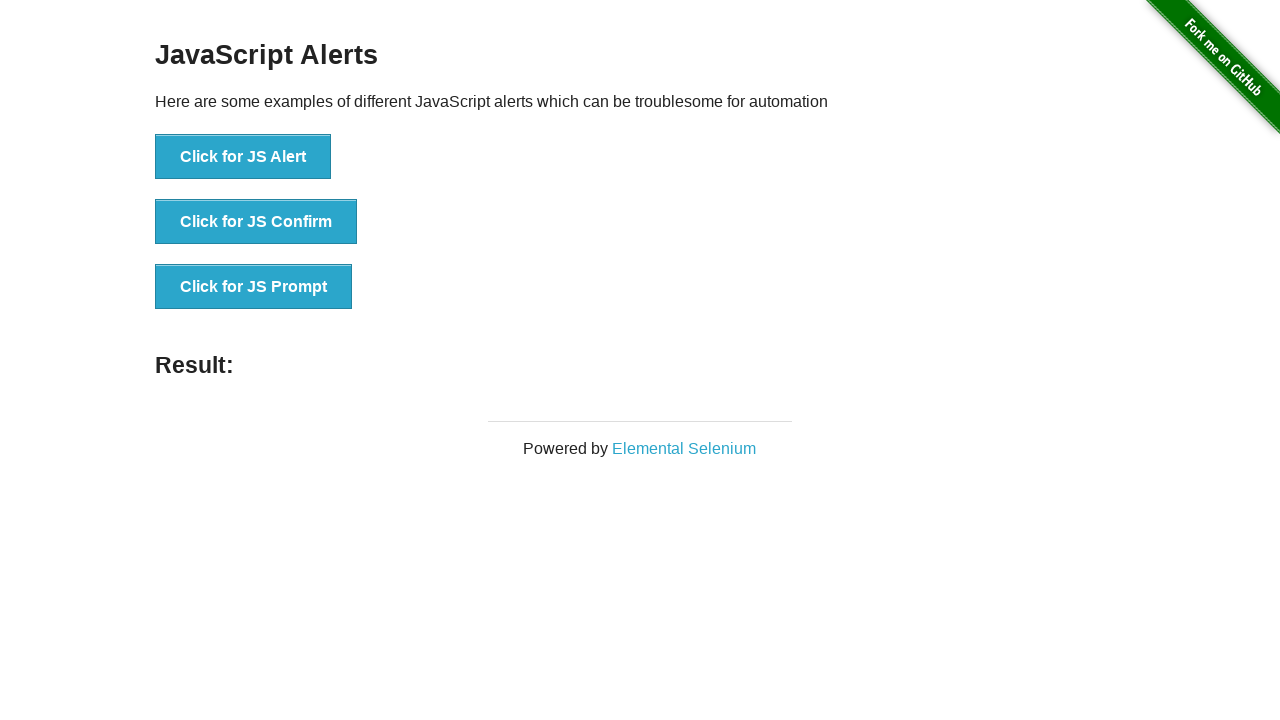

Registered dialog handler to accept alerts
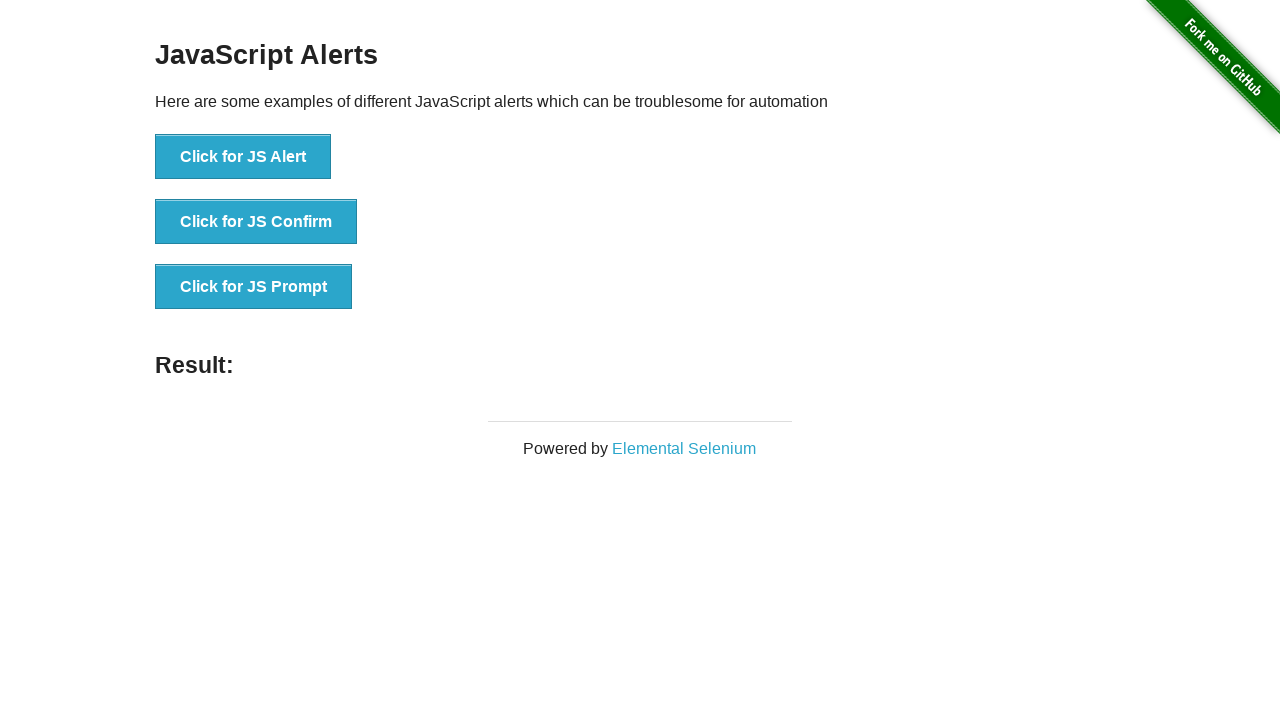

Clicked button to trigger JavaScript alert at (243, 157) on xpath=//button[contains(text(),'Click for JS Alert')]
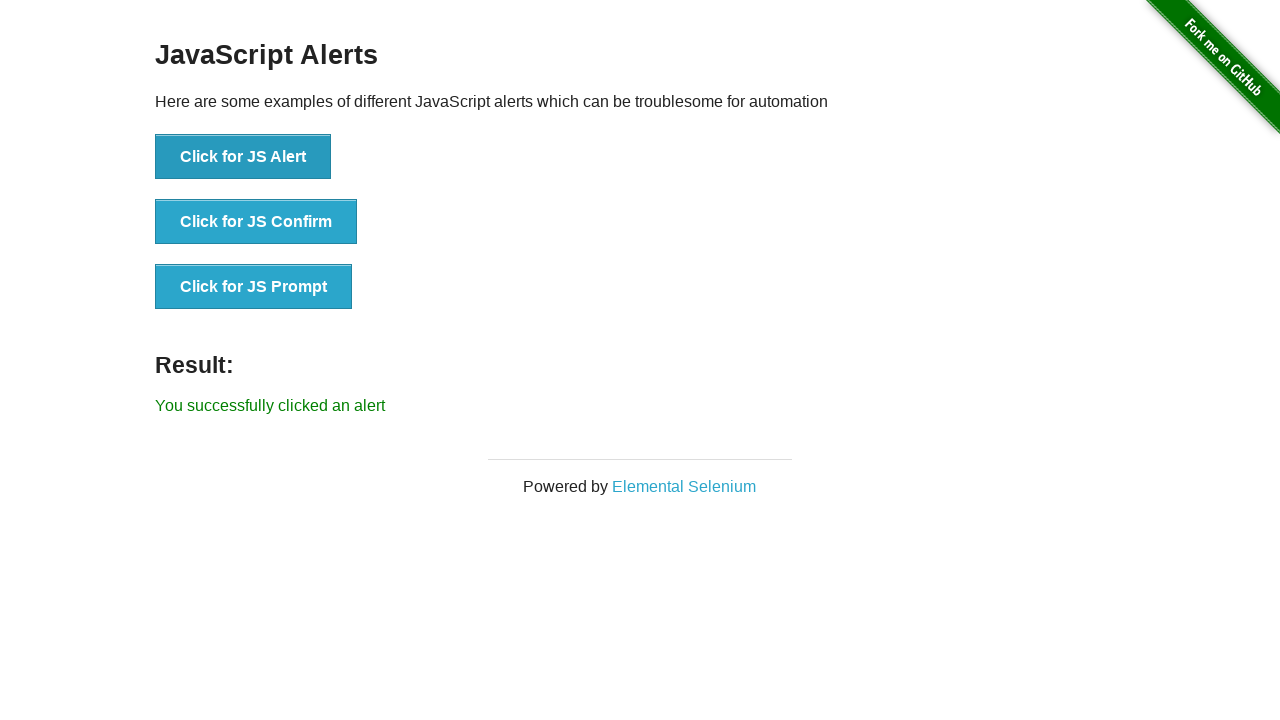

Result message element loaded
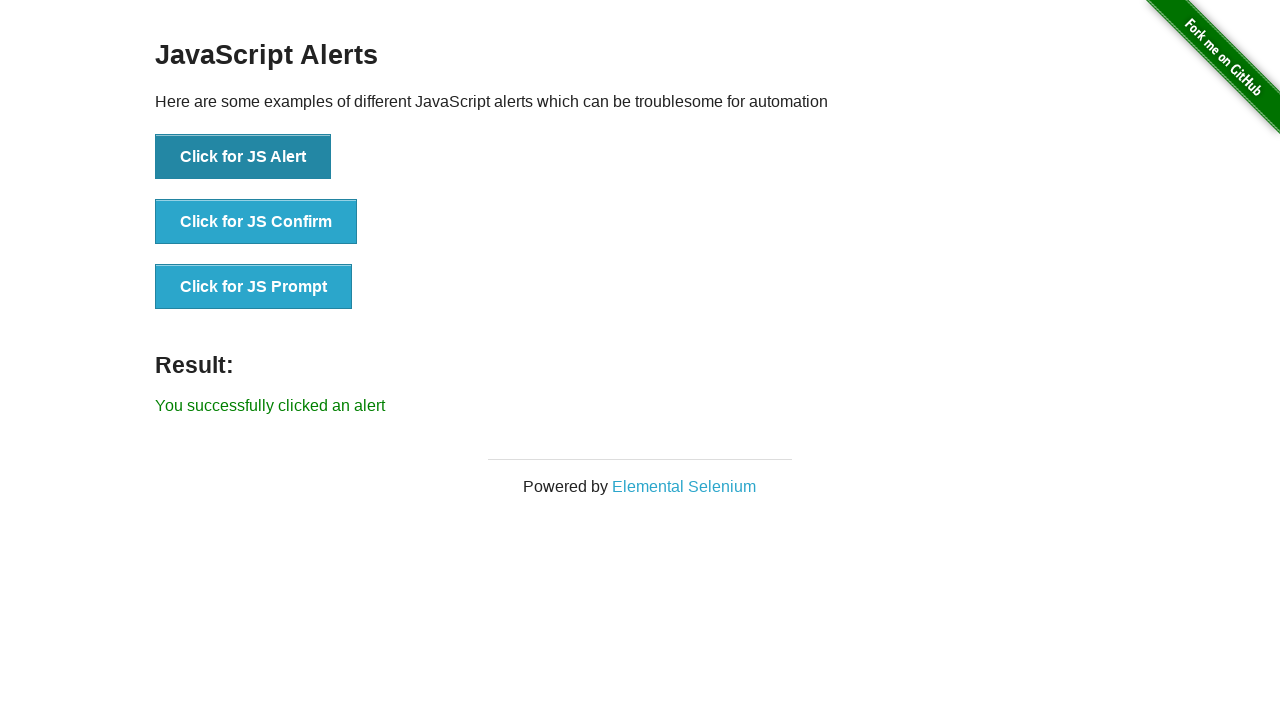

Retrieved result text content
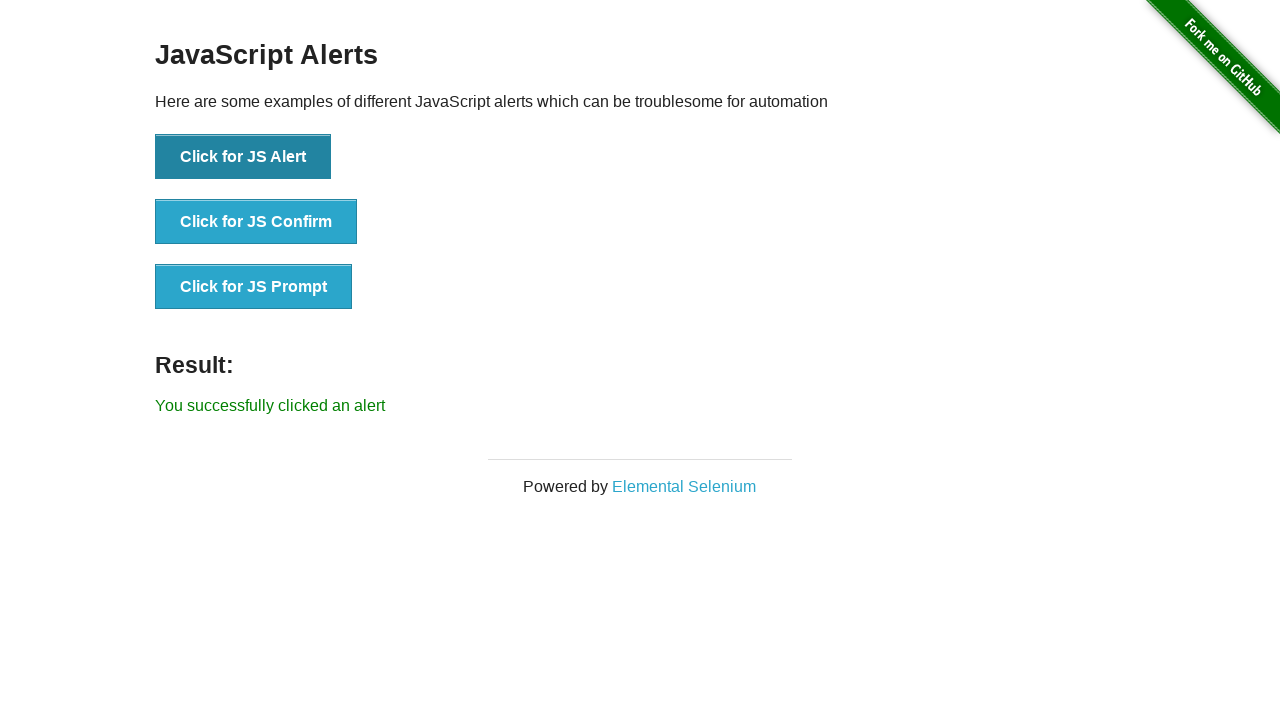

Verified that alert was successfully handled with expected result message
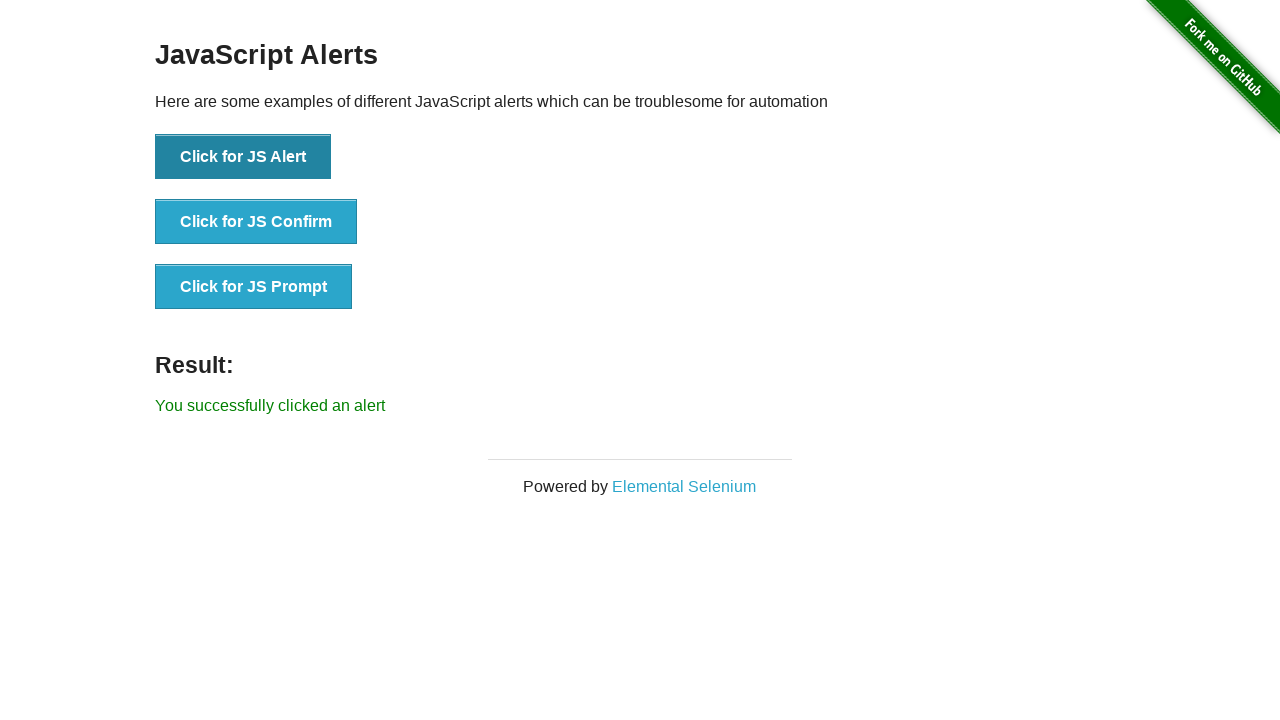

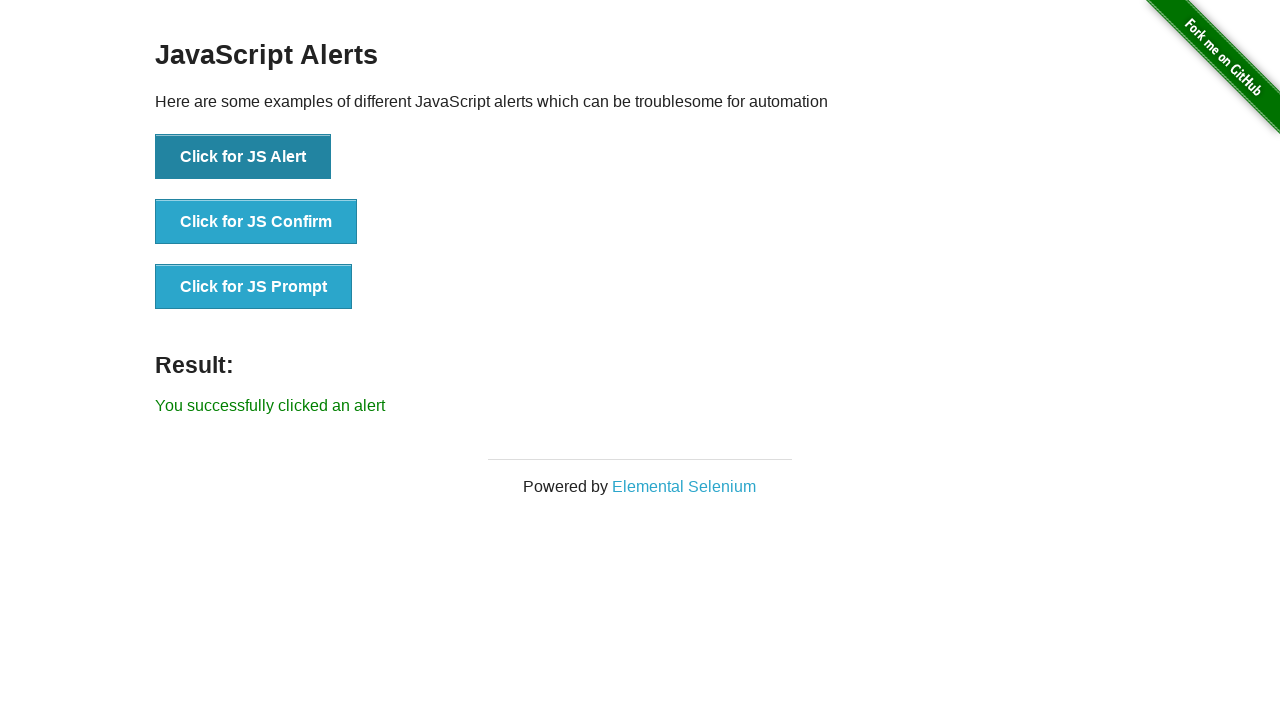